Tests password validation on a registration form by entering invalid (less than 8 characters) and valid (8+ characters) passwords and verifying the alert messages

Starting URL: http://automationbykrishna.com/#

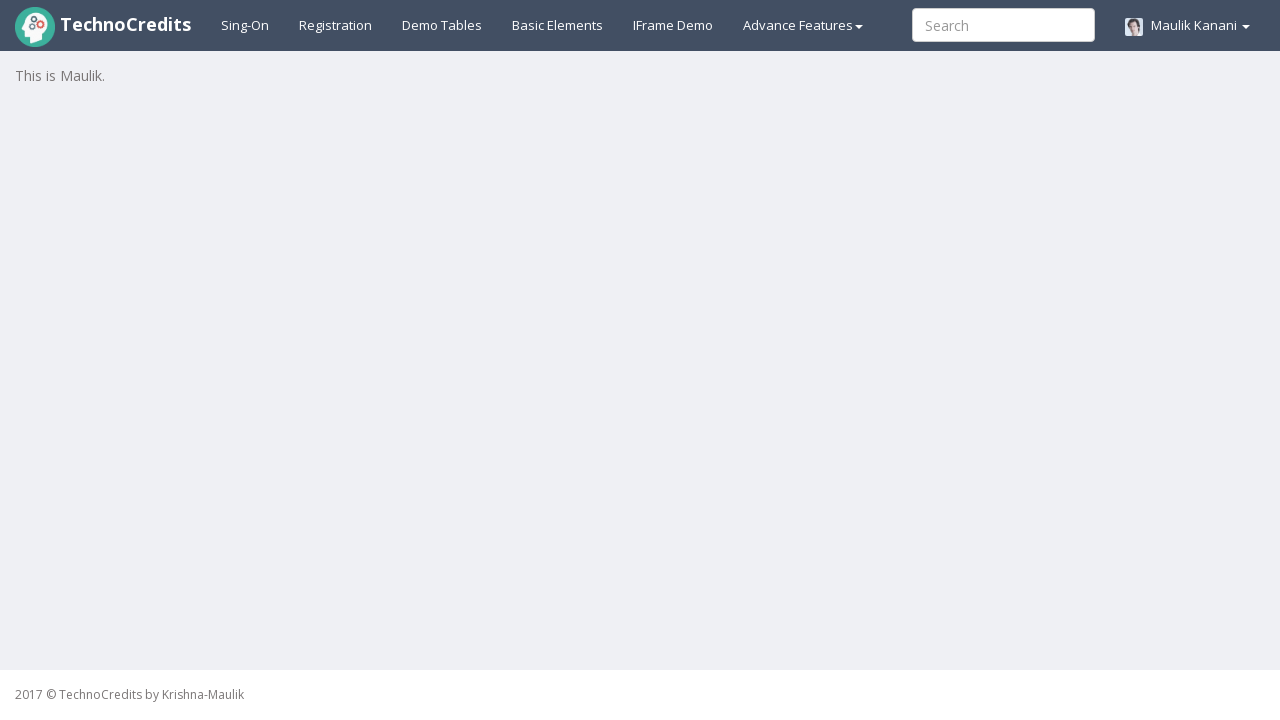

Navigated to registration page URL
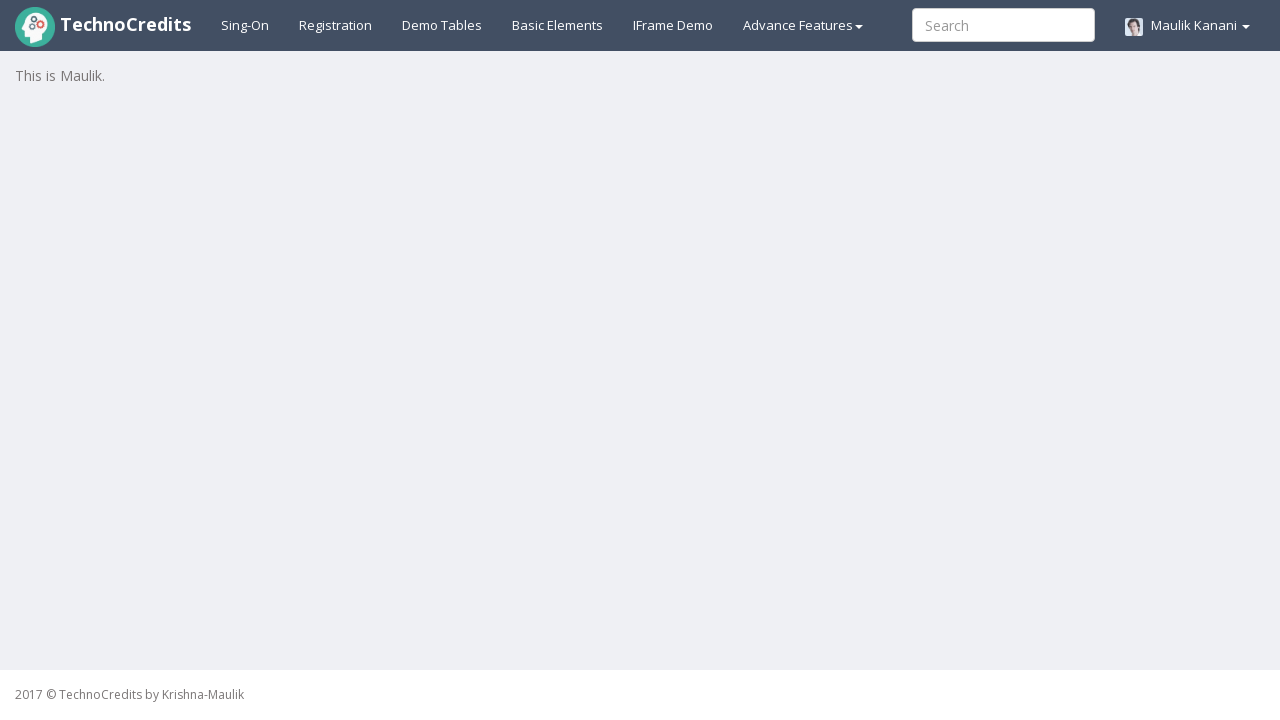

Clicked on Registration link at (336, 25) on xpath=//a[contains(text(),'Registration')]
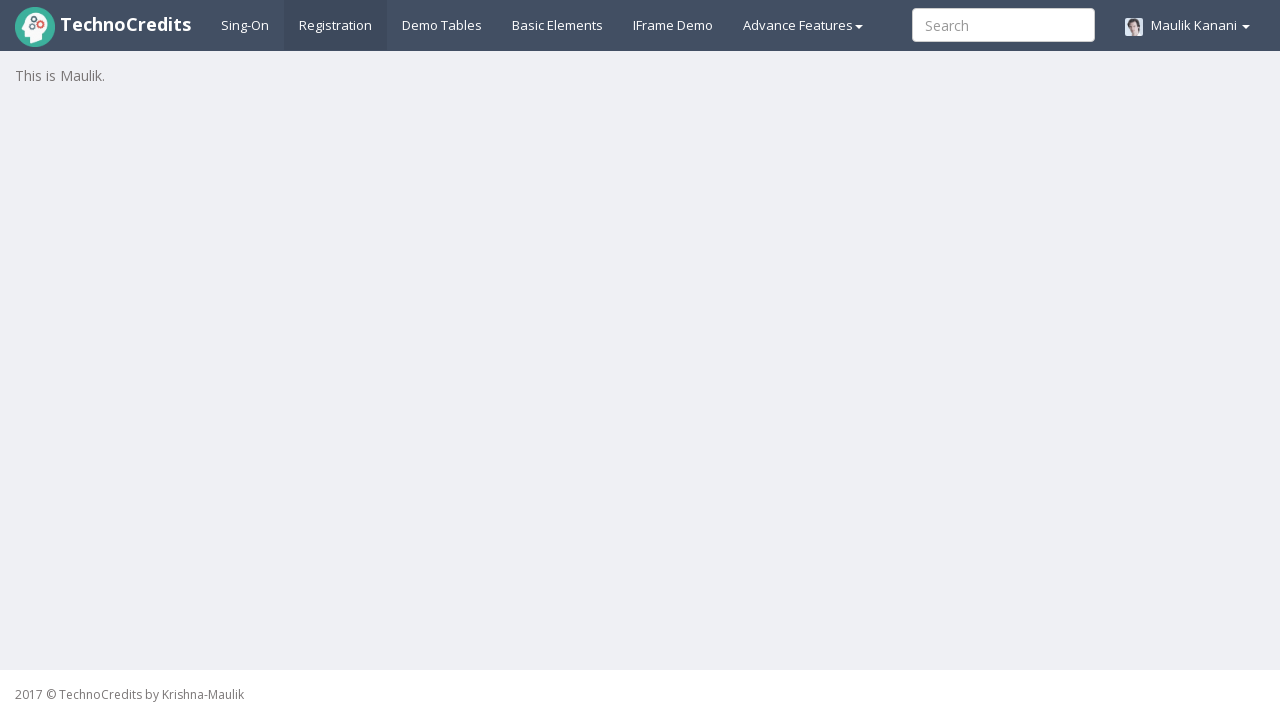

Waited for registration form to load
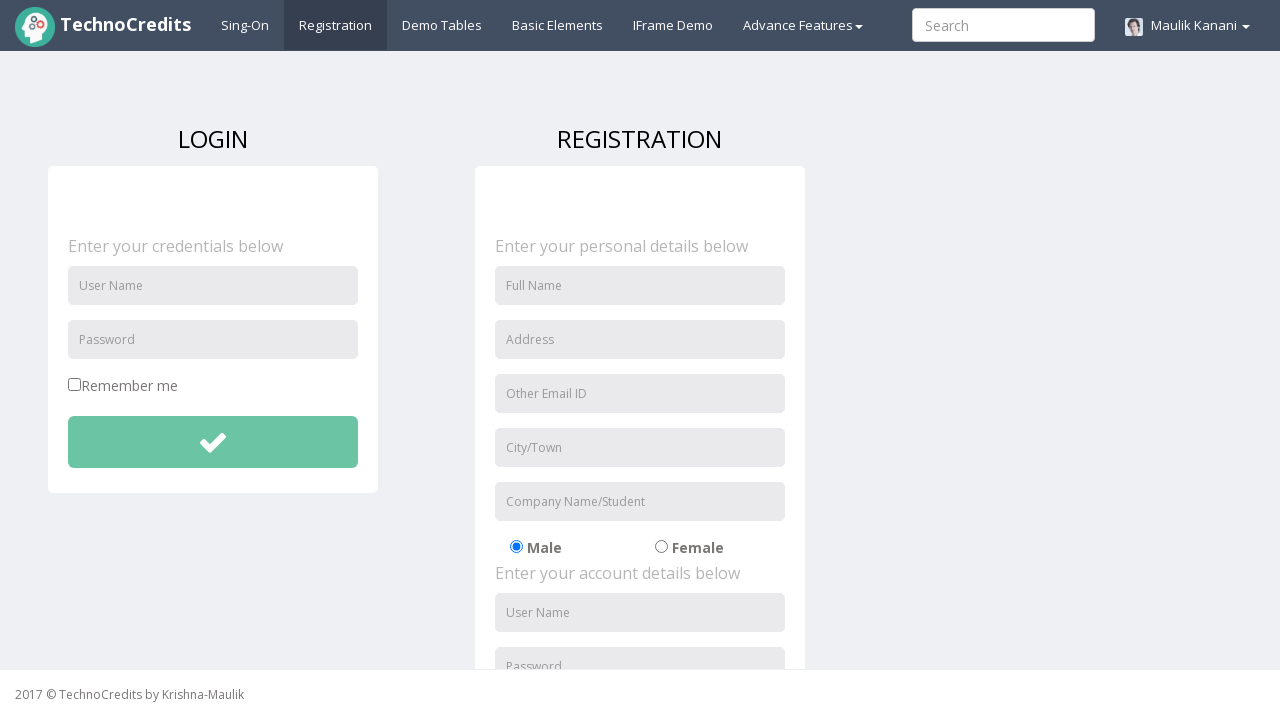

Entered username 'testuser456' on //input[@id='unameSignin']
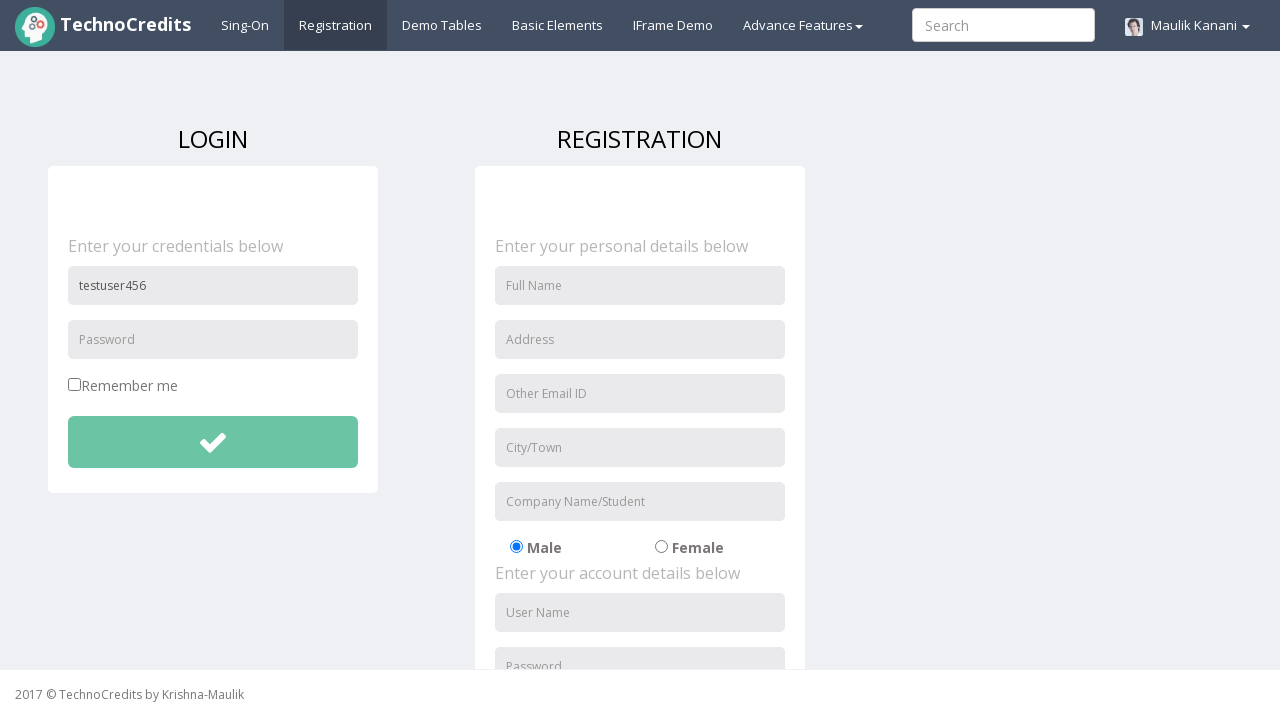

Entered invalid password 'abc123' (less than 8 characters) on //input[@id='pwdSignin']
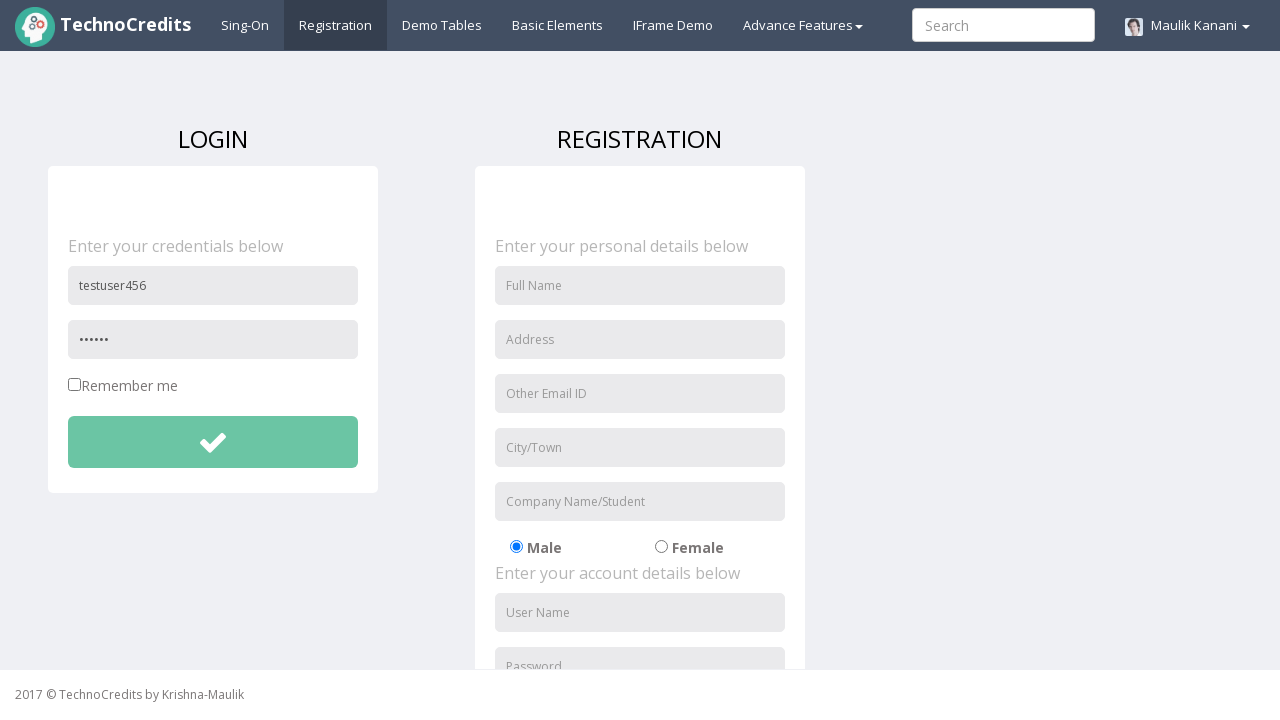

Clicked submit button to test invalid password at (213, 442) on xpath=//button[@id='btnsubmitdetails']
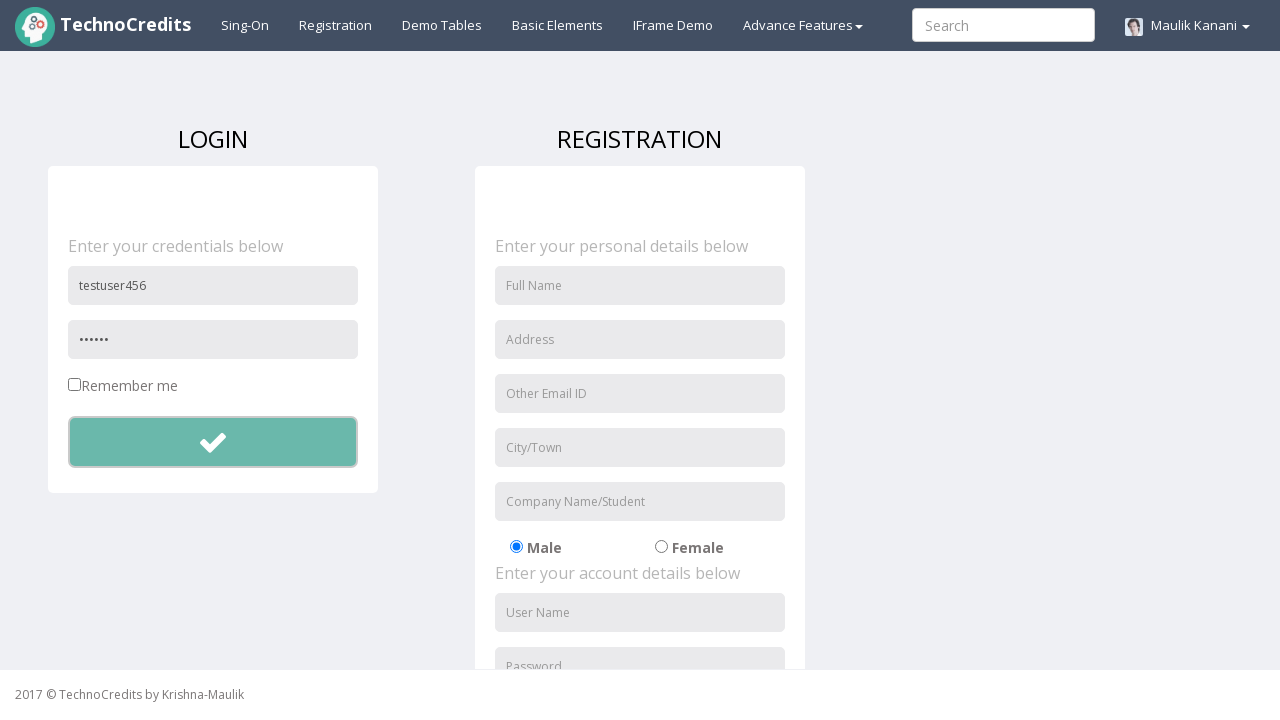

Alert dialog handler registered
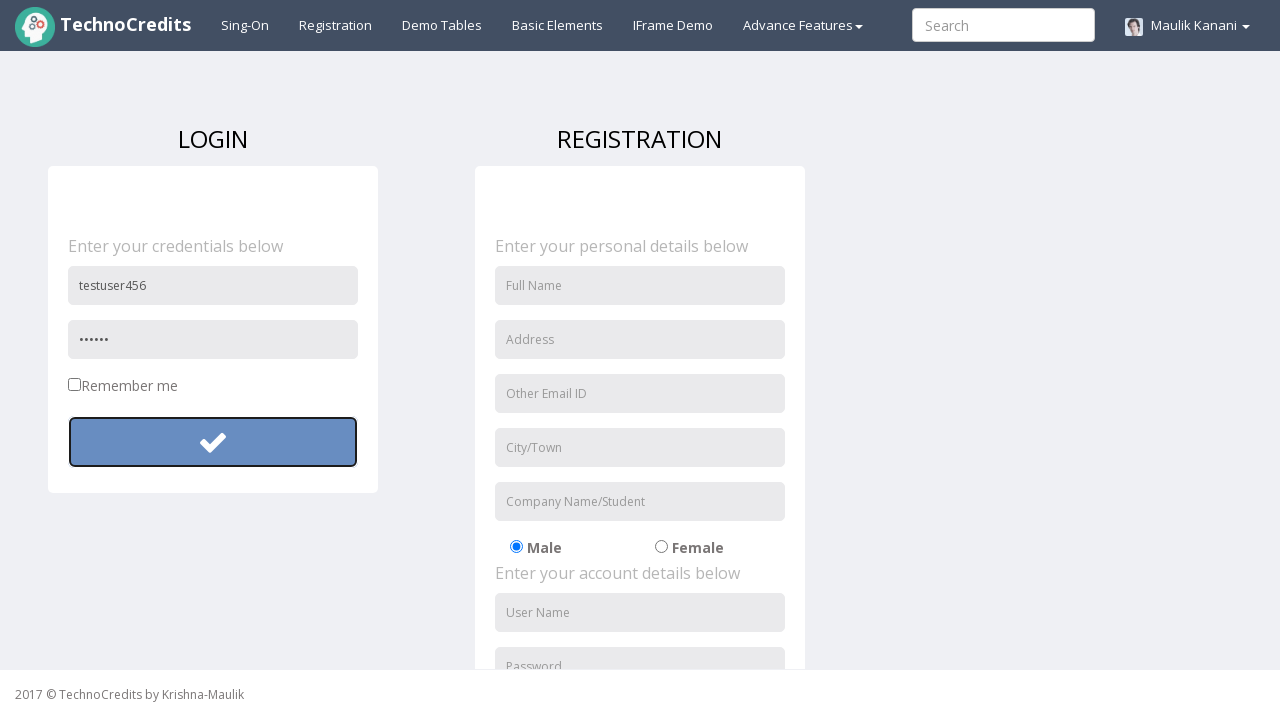

Waited for alert validation message
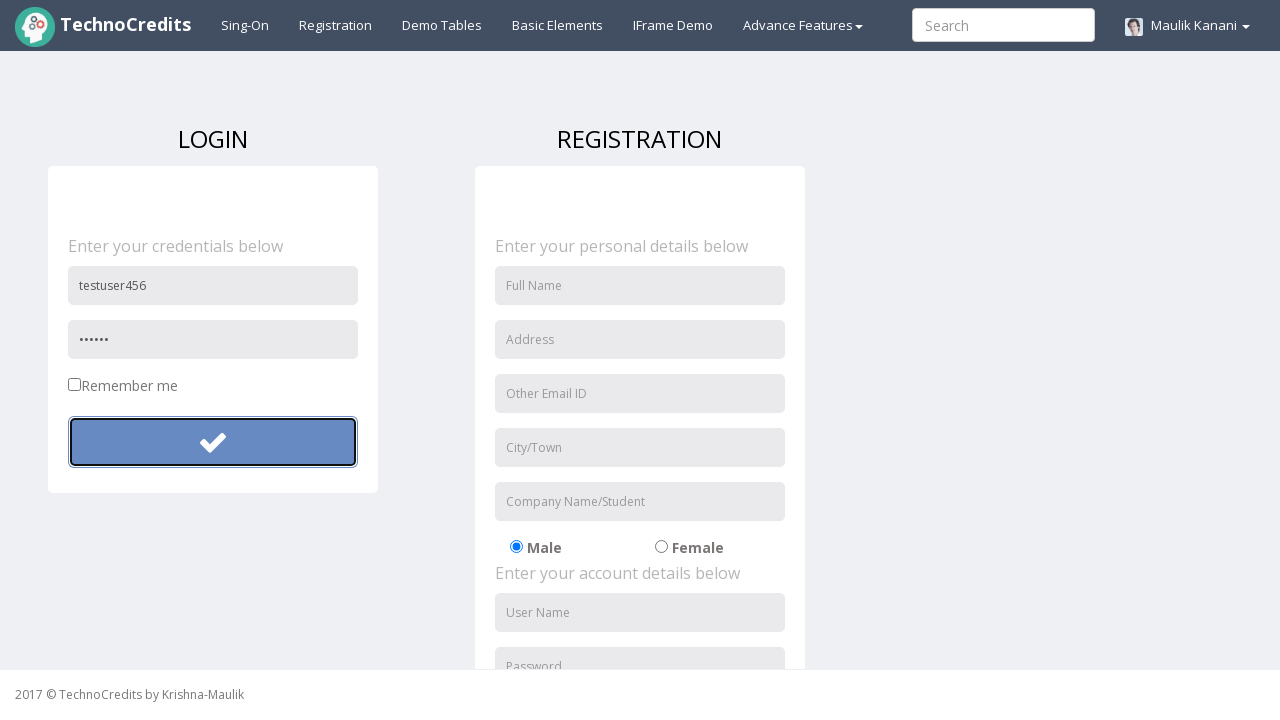

Cleared password field on //input[@id='pwdSignin']
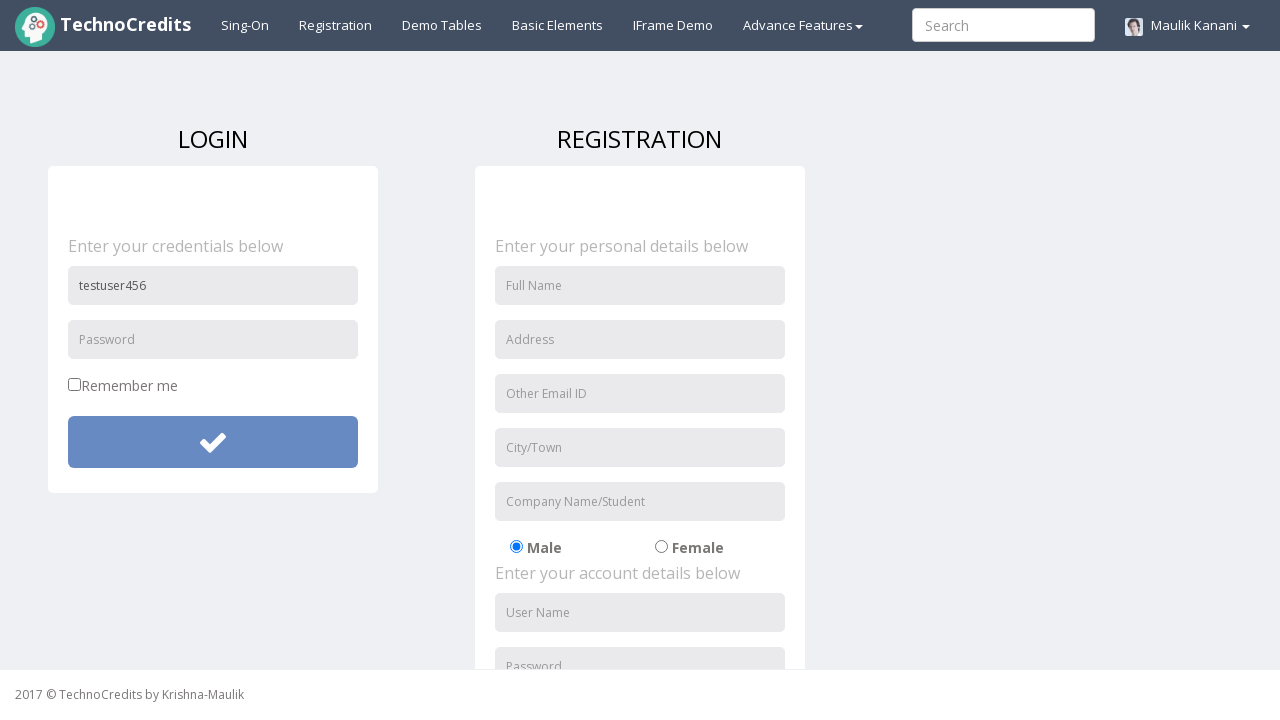

Entered valid password 'password123' (8+ characters) on //input[@id='pwdSignin']
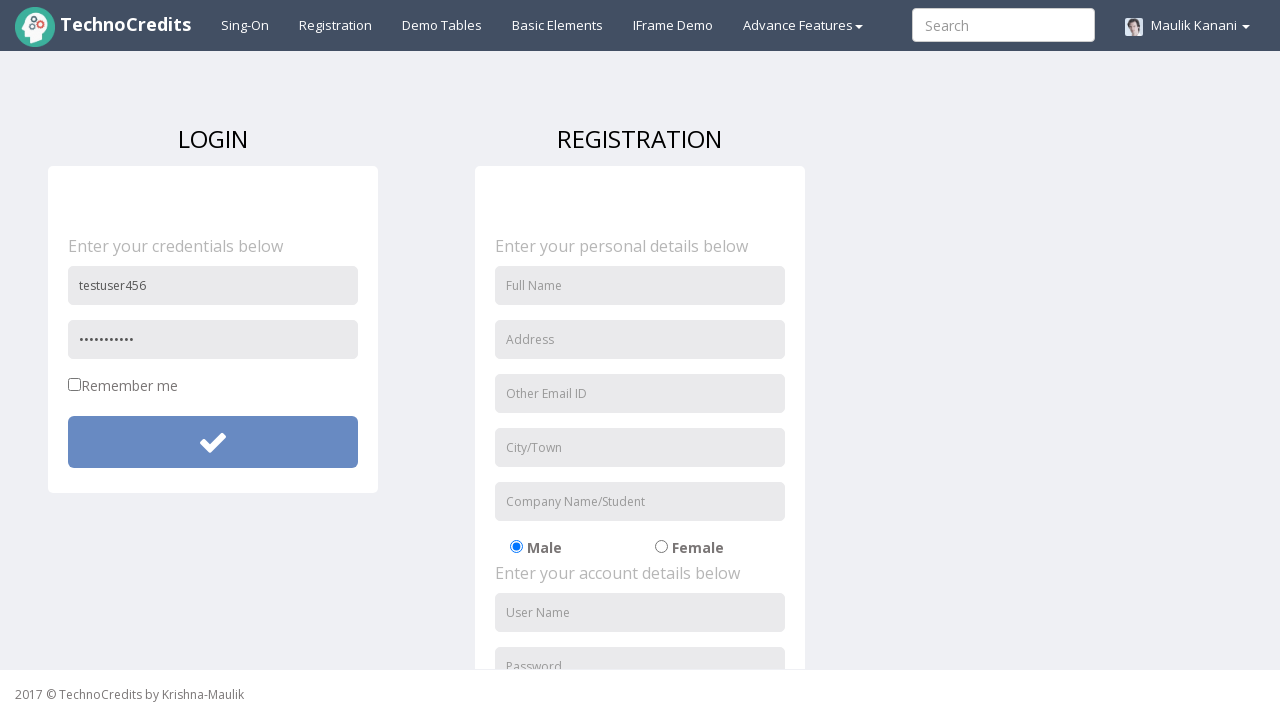

Clicked submit button to test valid password at (213, 442) on xpath=//button[@id='btnsubmitdetails']
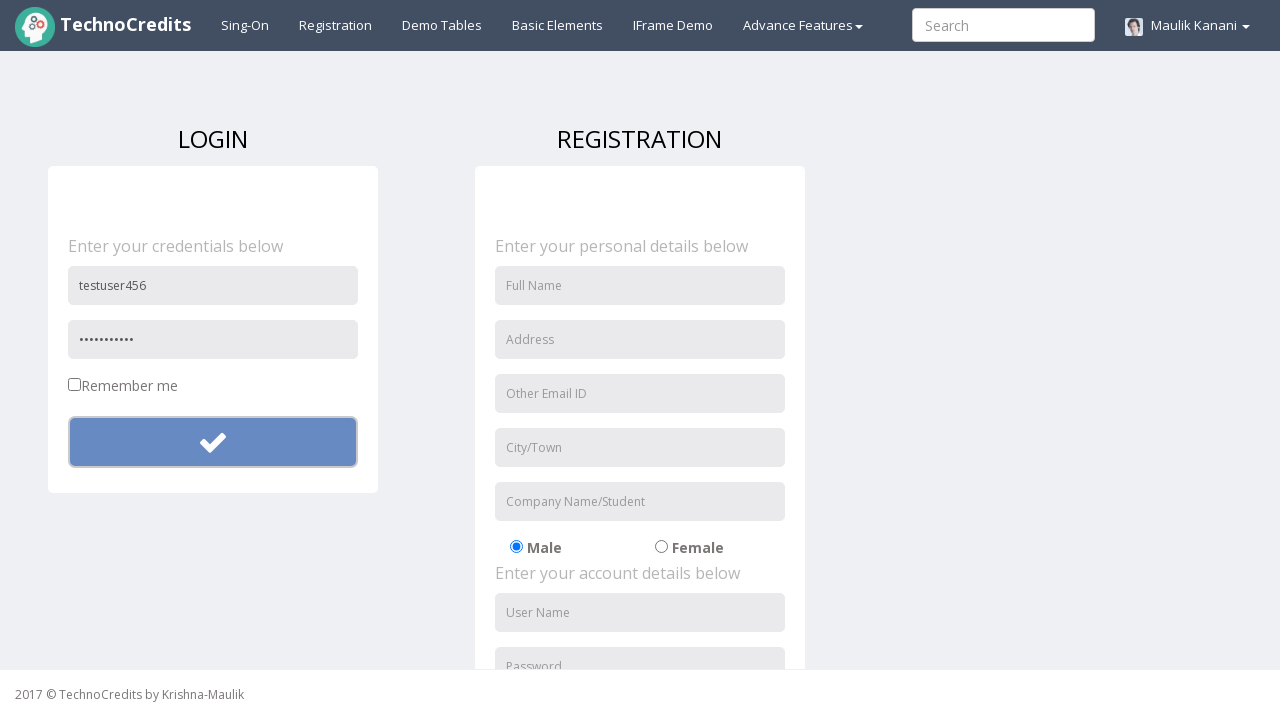

Waited for valid password alert message
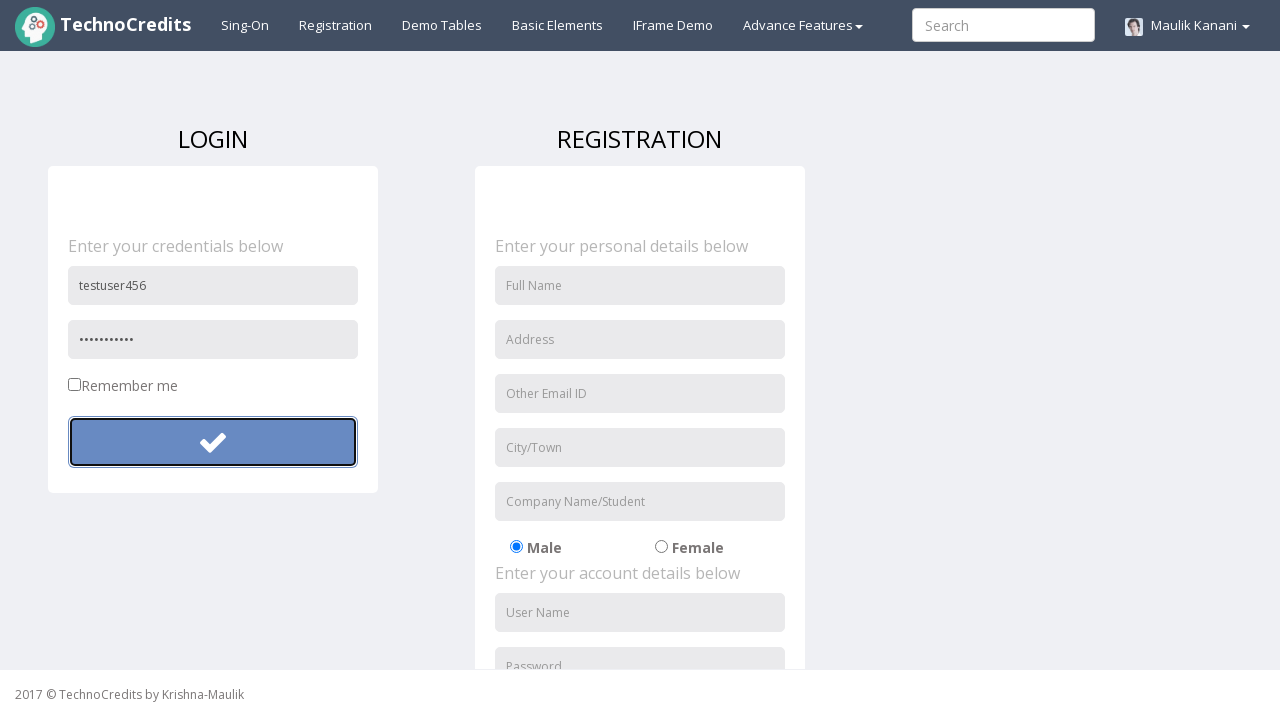

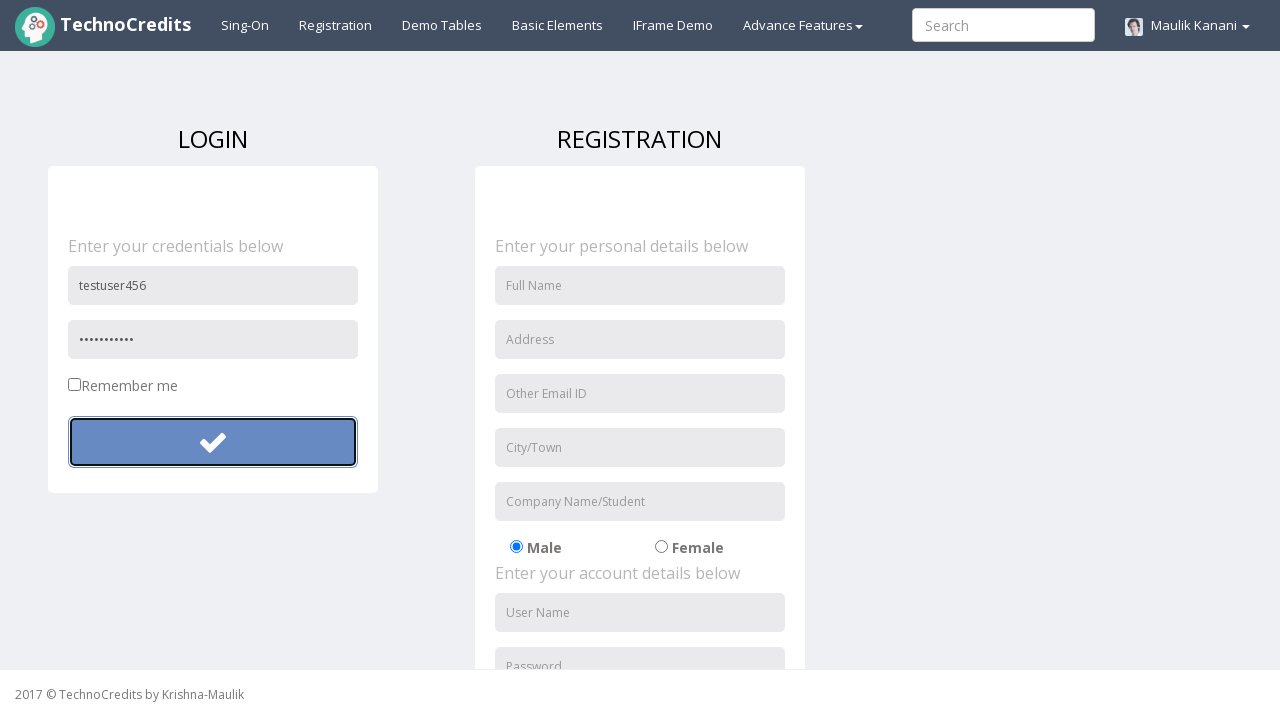